Tests password generator consistency by verifying same inputs produce same outputs and different inputs produce different outputs

Starting URL: http://angel.net/~nic/passwd.current.html

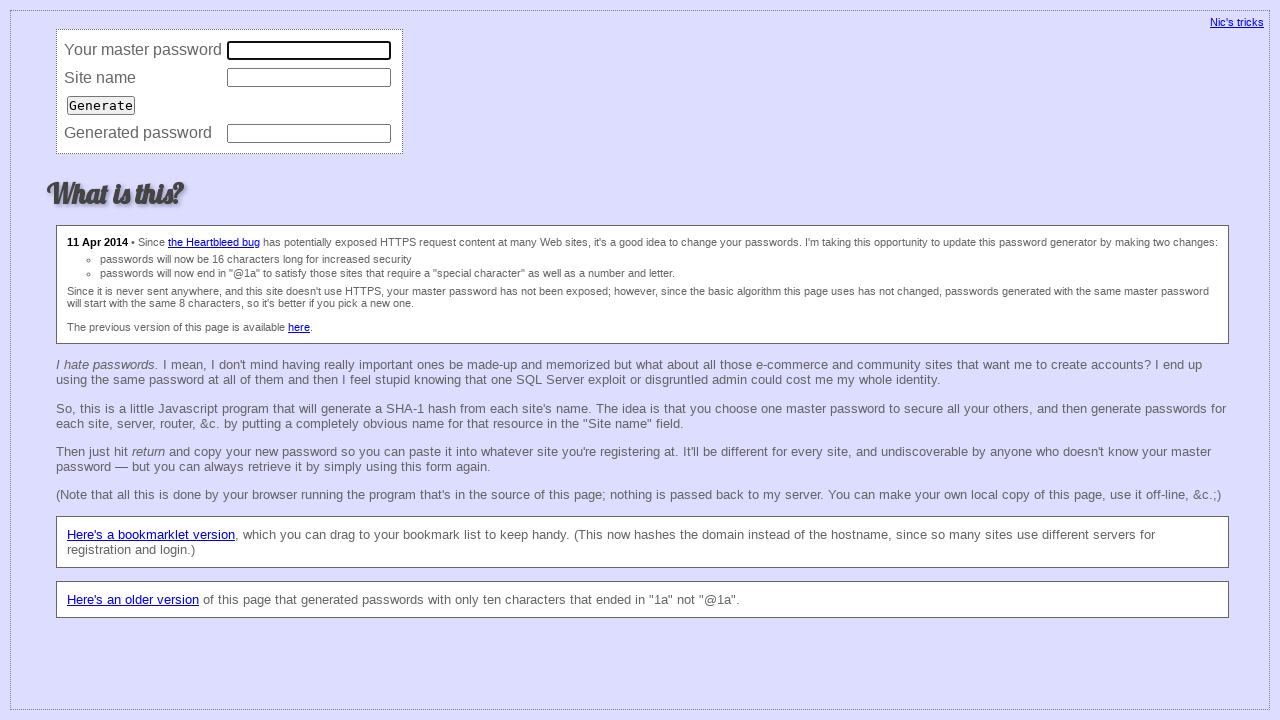

Cleared master password field on xpath=//html/body/form/table/tbody/tr[1]/td[2]/input
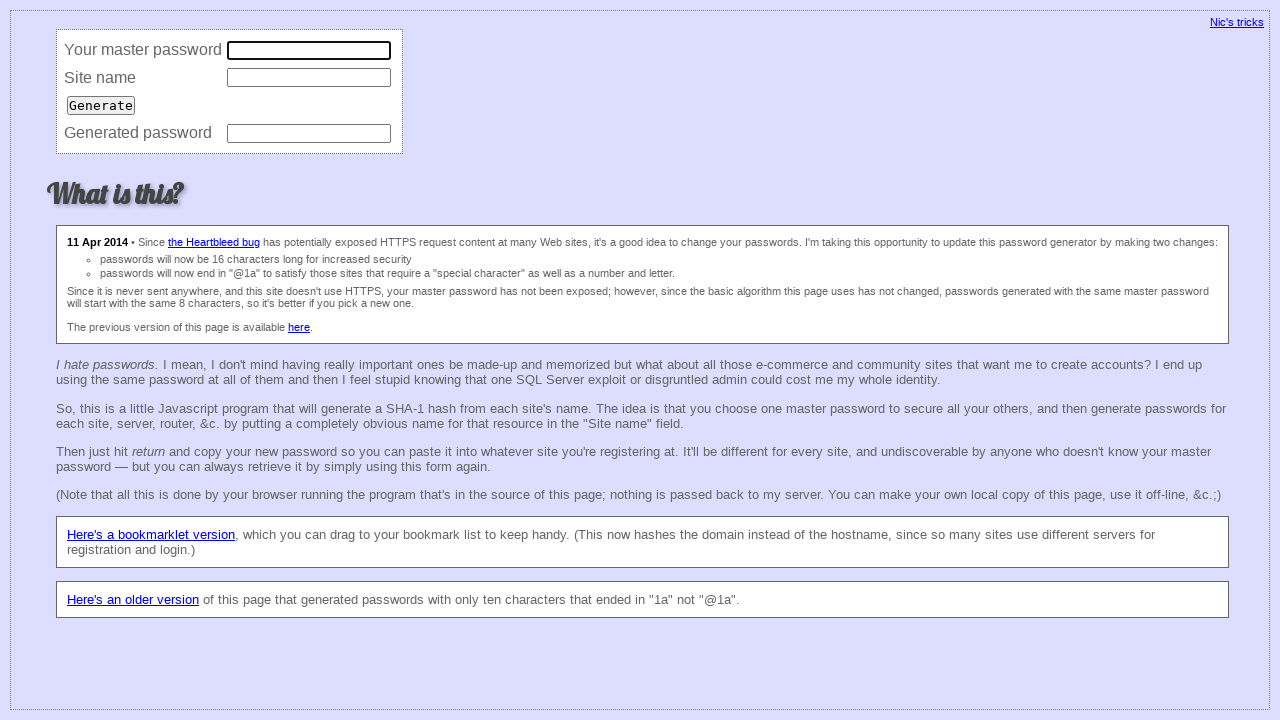

Filled master password field with special characters on xpath=//html/body/form/table/tbody/tr[1]/td[2]/input
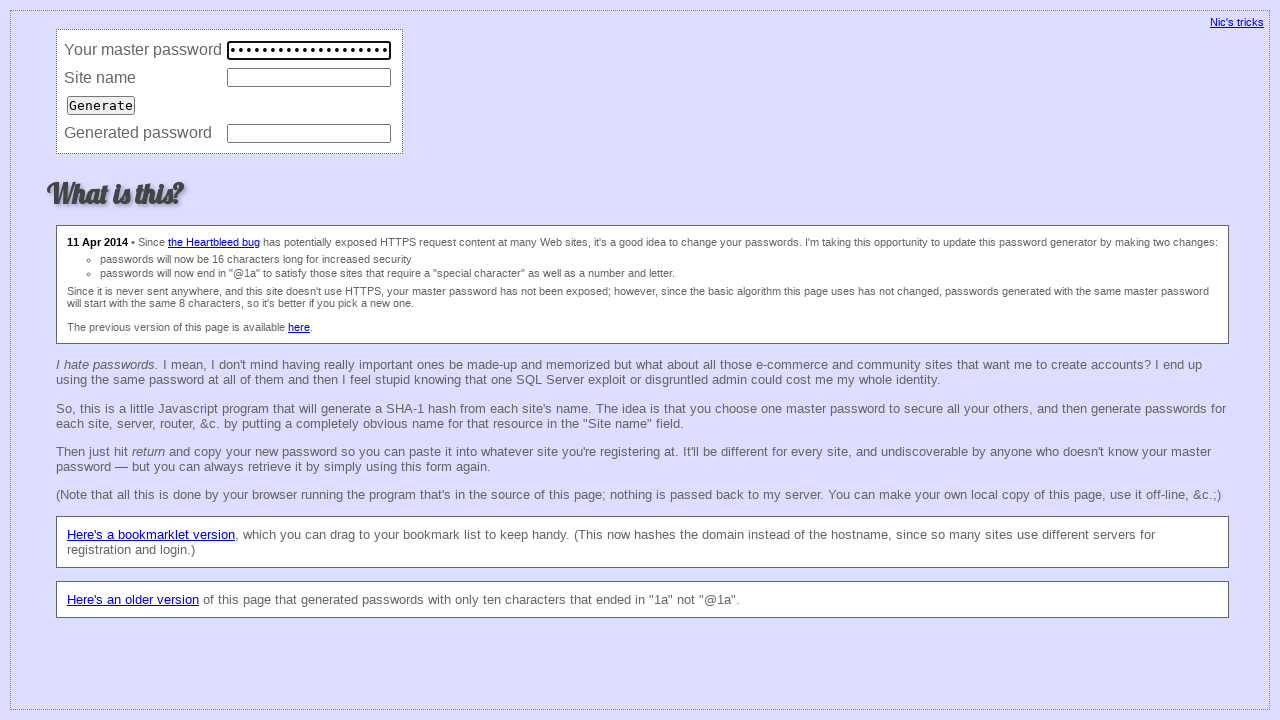

Cleared site name field on xpath=//html/body/form/table/tbody/tr[2]/td[2]/input
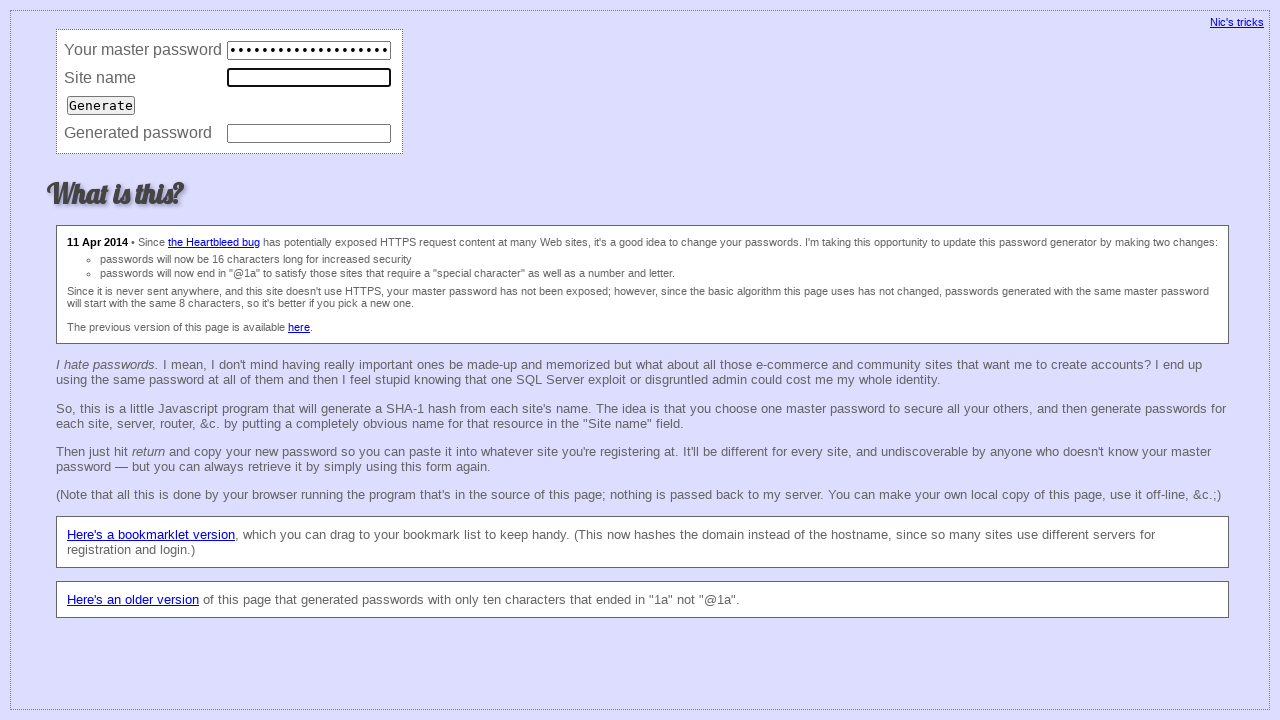

Filled site name field with www.javatpoint.com on xpath=//html/body/form/table/tbody/tr[2]/td[2]/input
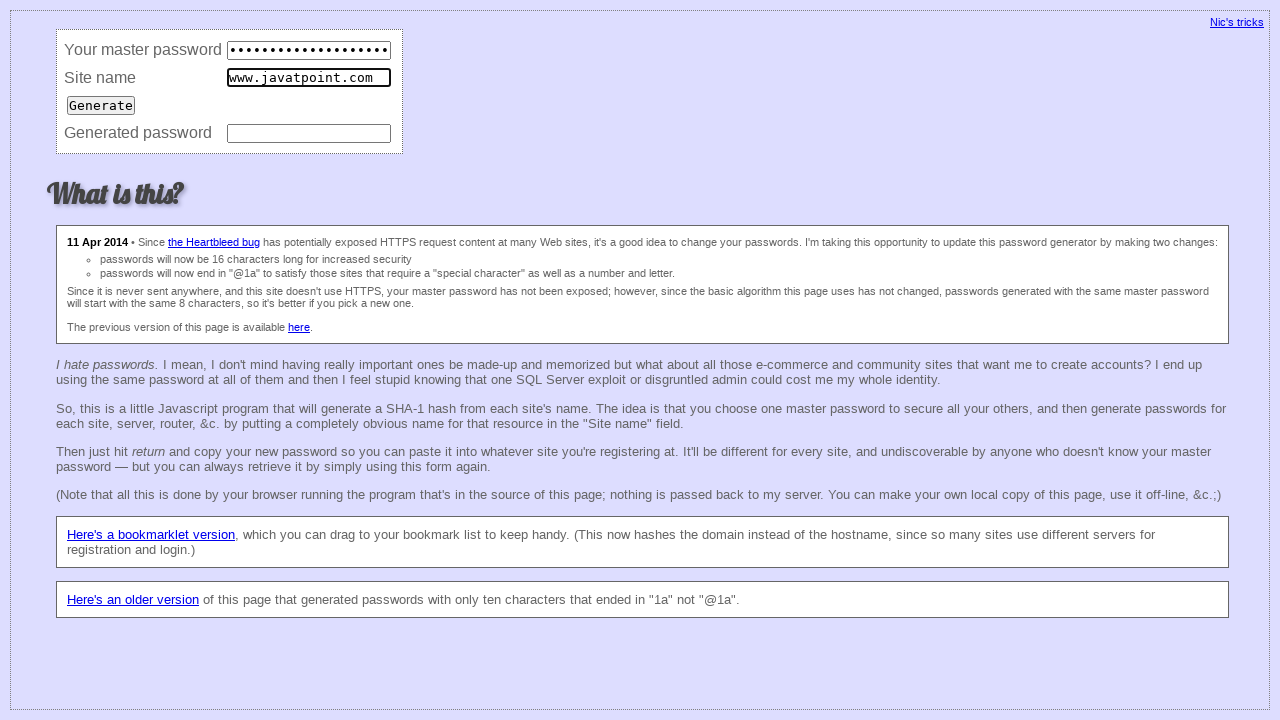

Clicked generate button for first password generation at (101, 105) on xpath=//html/body/form/table/tbody/tr[3]/td/input
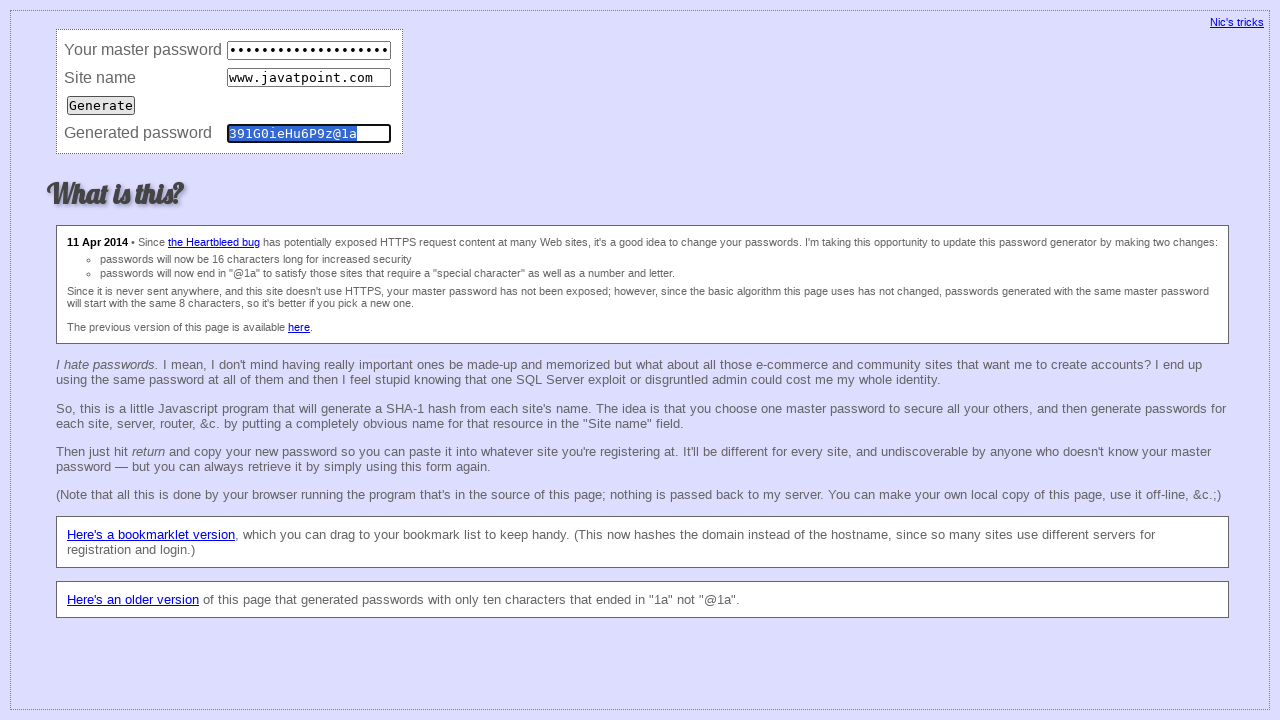

Retrieved first generated password
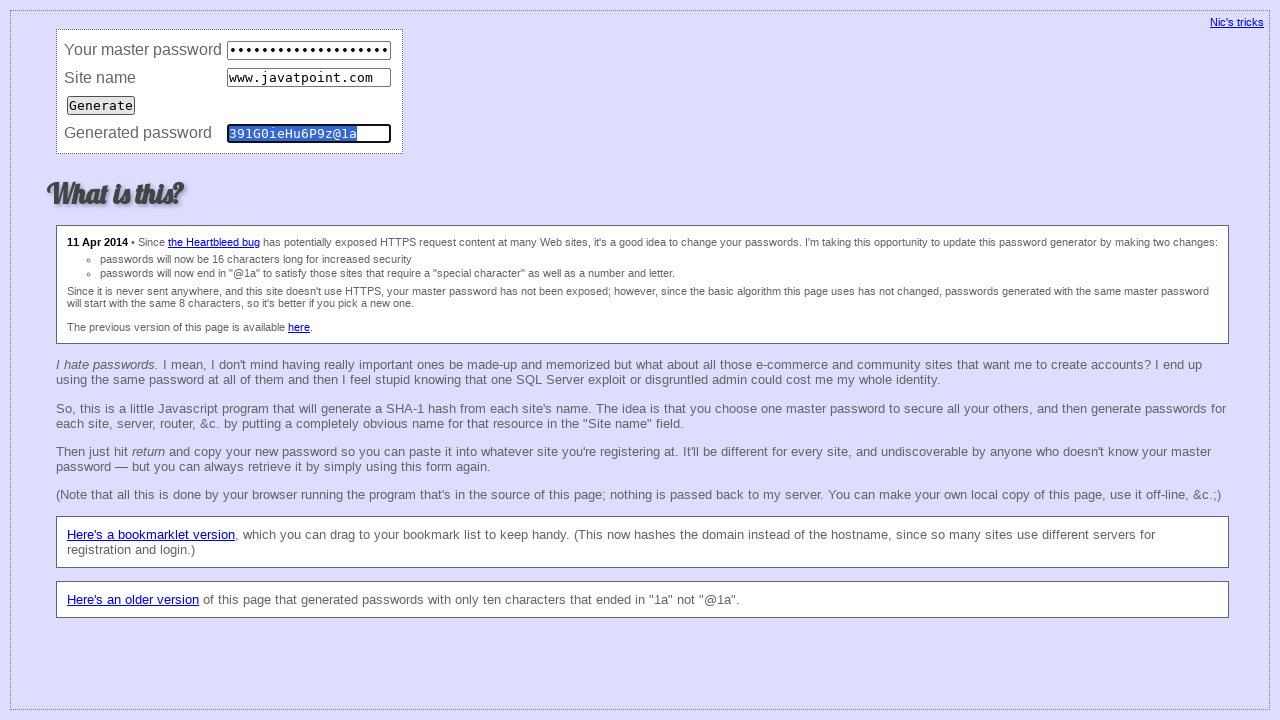

Cleared master password field for second generation on xpath=//html/body/form/table/tbody/tr[1]/td[2]/input
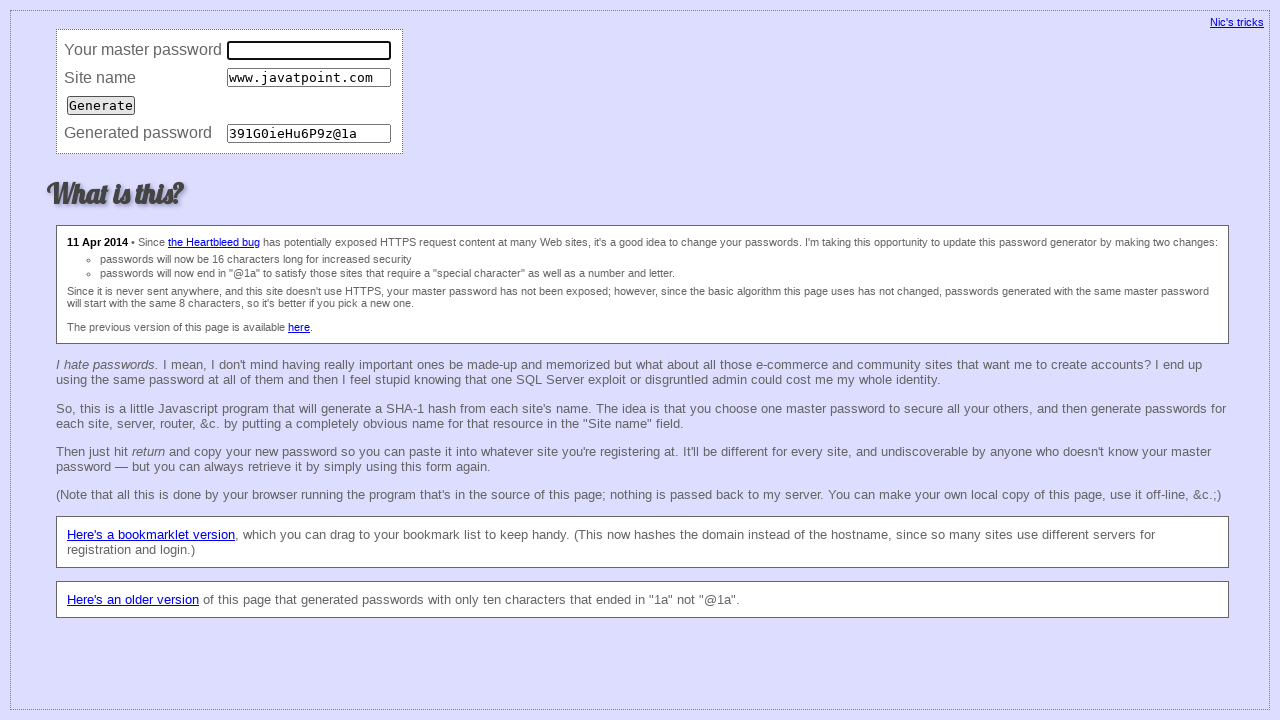

Filled master password field with same special characters on xpath=//html/body/form/table/tbody/tr[1]/td[2]/input
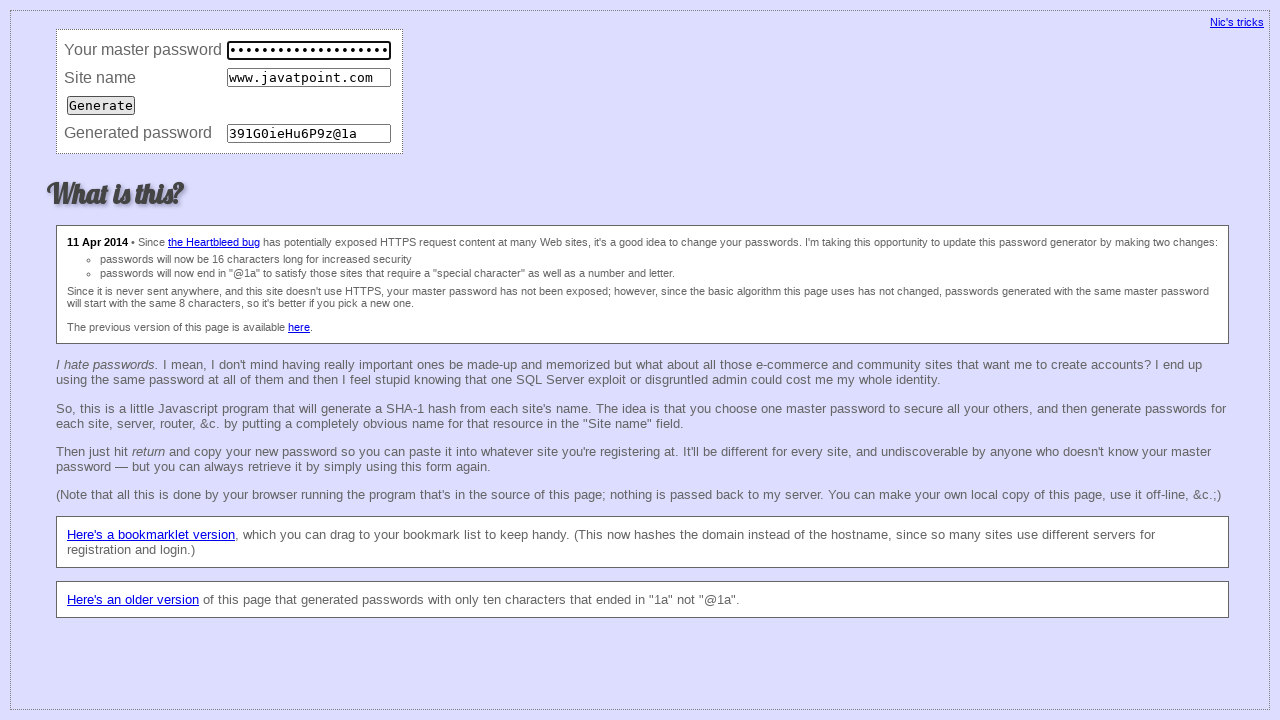

Cleared site name field for second generation on xpath=//html/body/form/table/tbody/tr[2]/td[2]/input
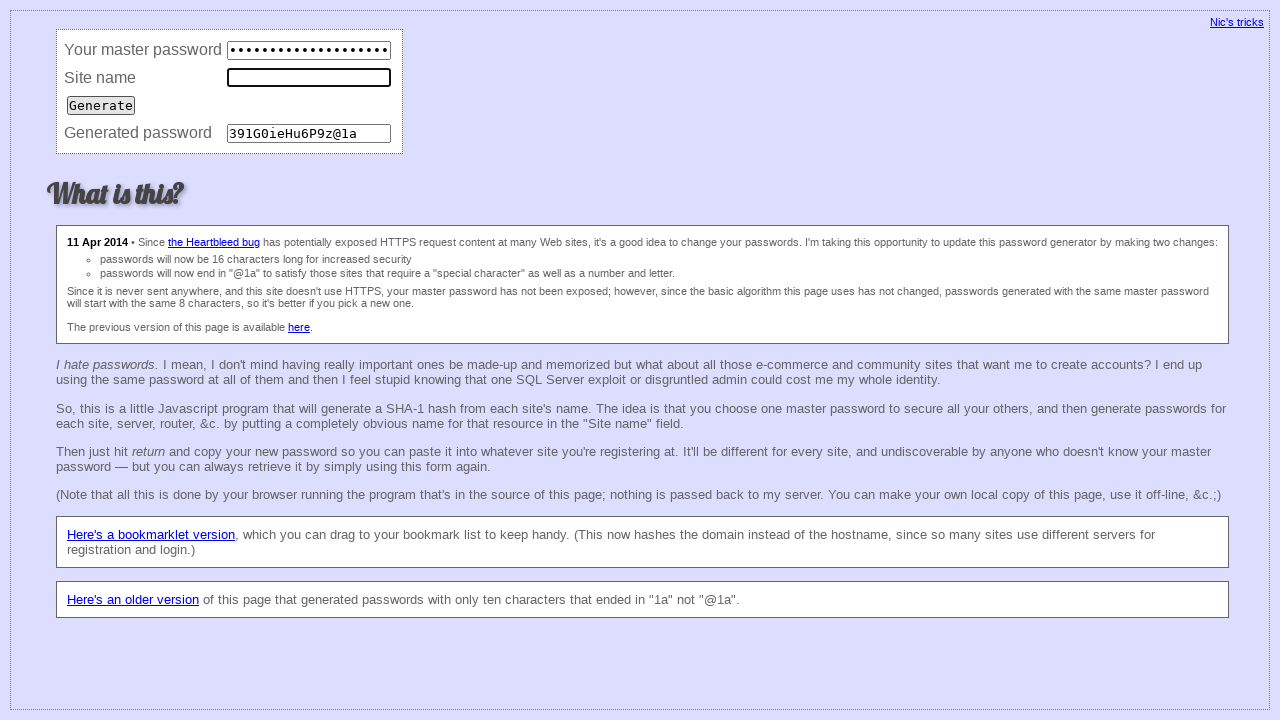

Filled site name field with same site www.javatpoint.com on xpath=//html/body/form/table/tbody/tr[2]/td[2]/input
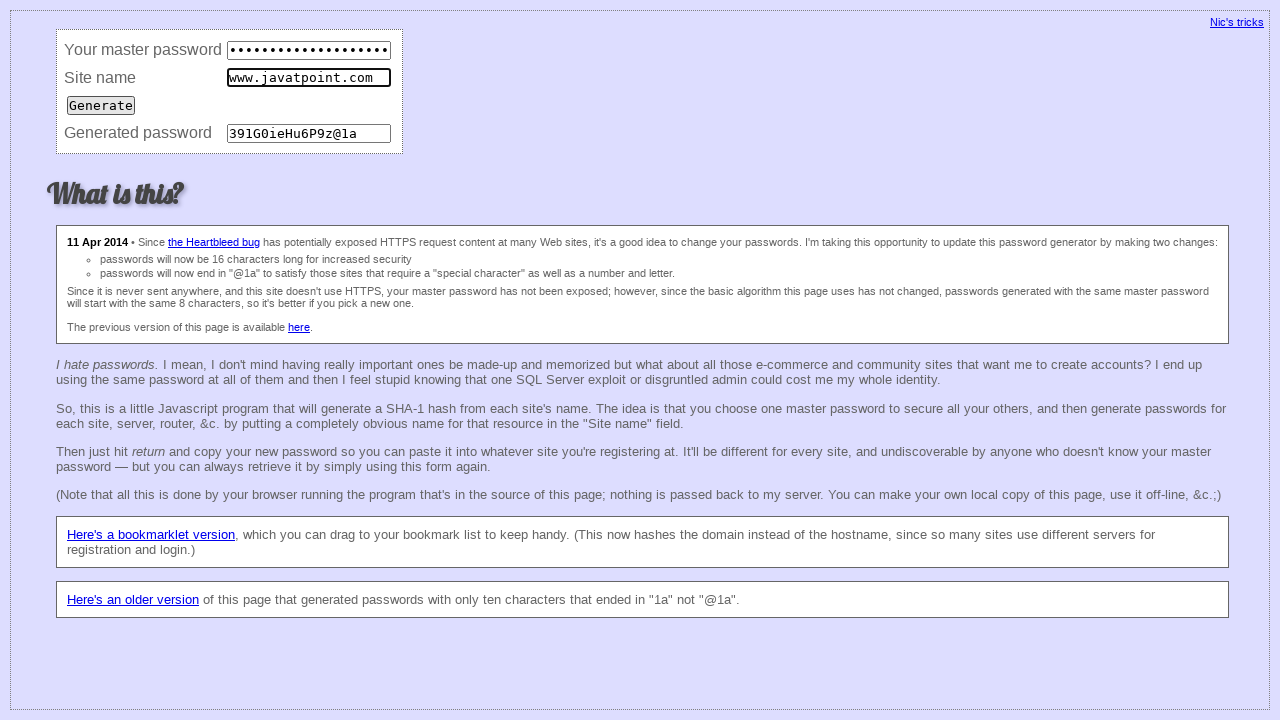

Clicked generate button for second password generation with same inputs at (101, 105) on xpath=//html/body/form/table/tbody/tr[3]/td/input
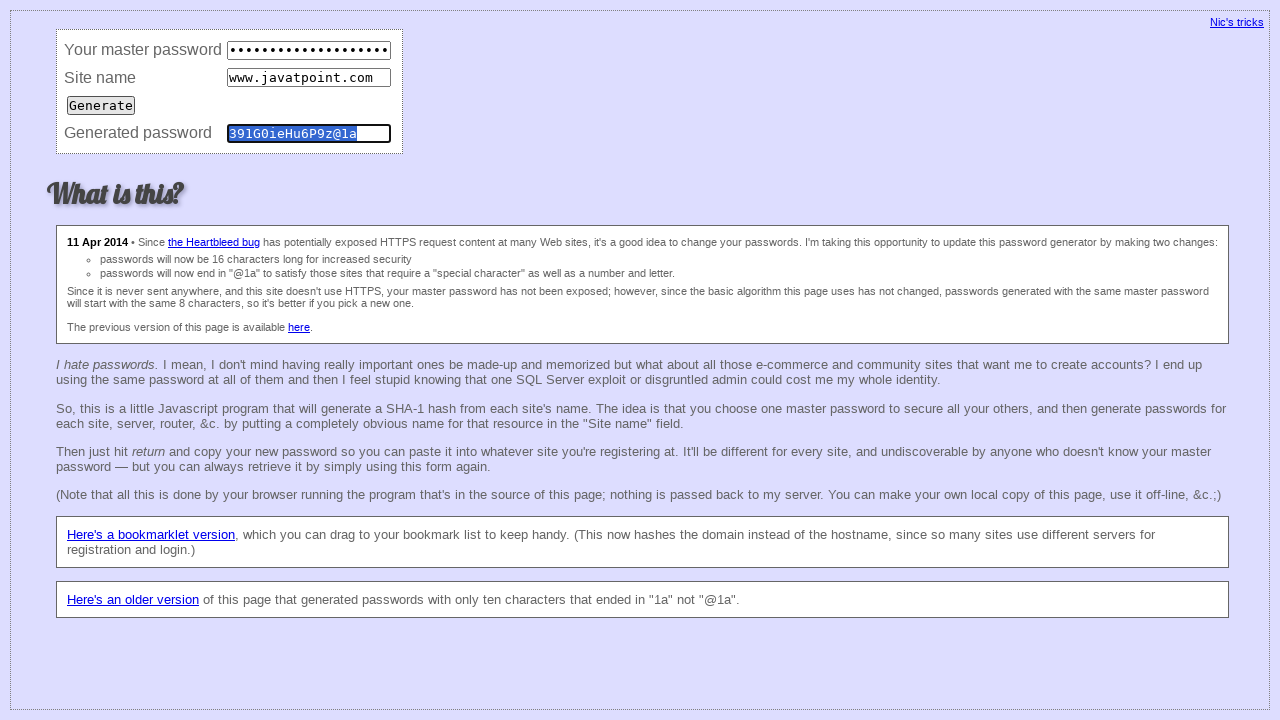

Retrieved second generated password
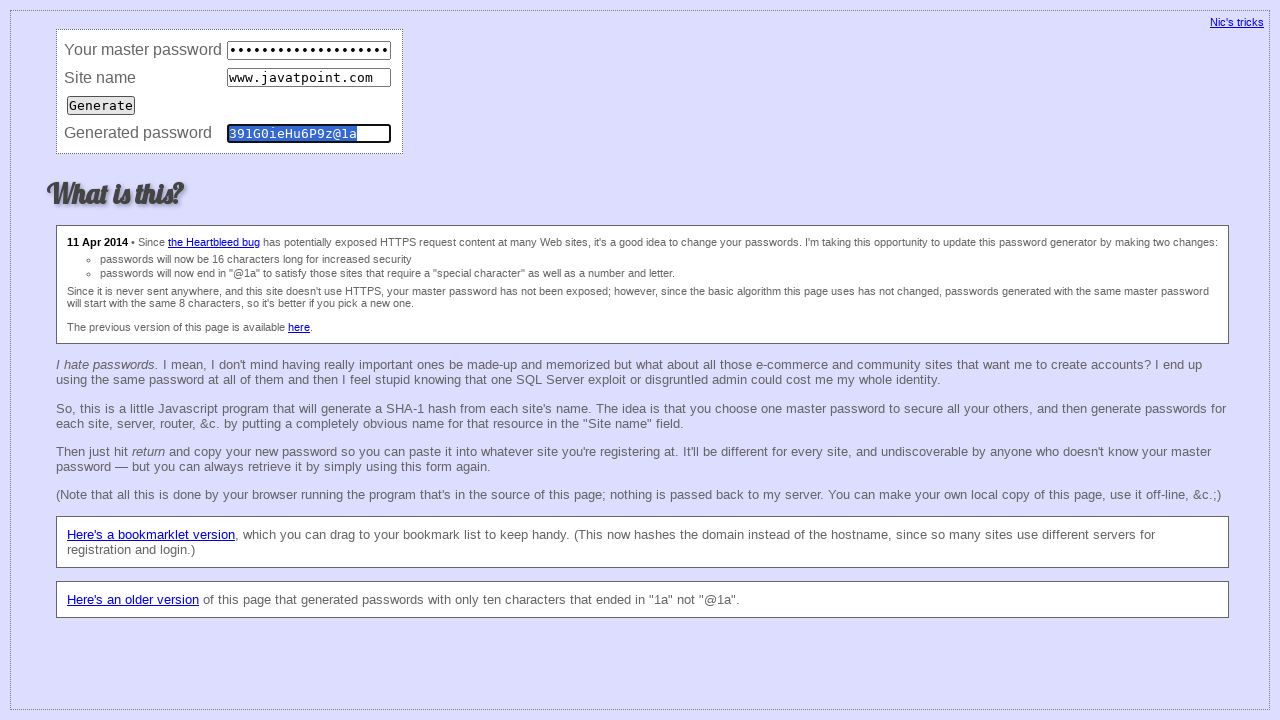

Cleared master password field for third generation on xpath=//html/body/form/table/tbody/tr[1]/td[2]/input
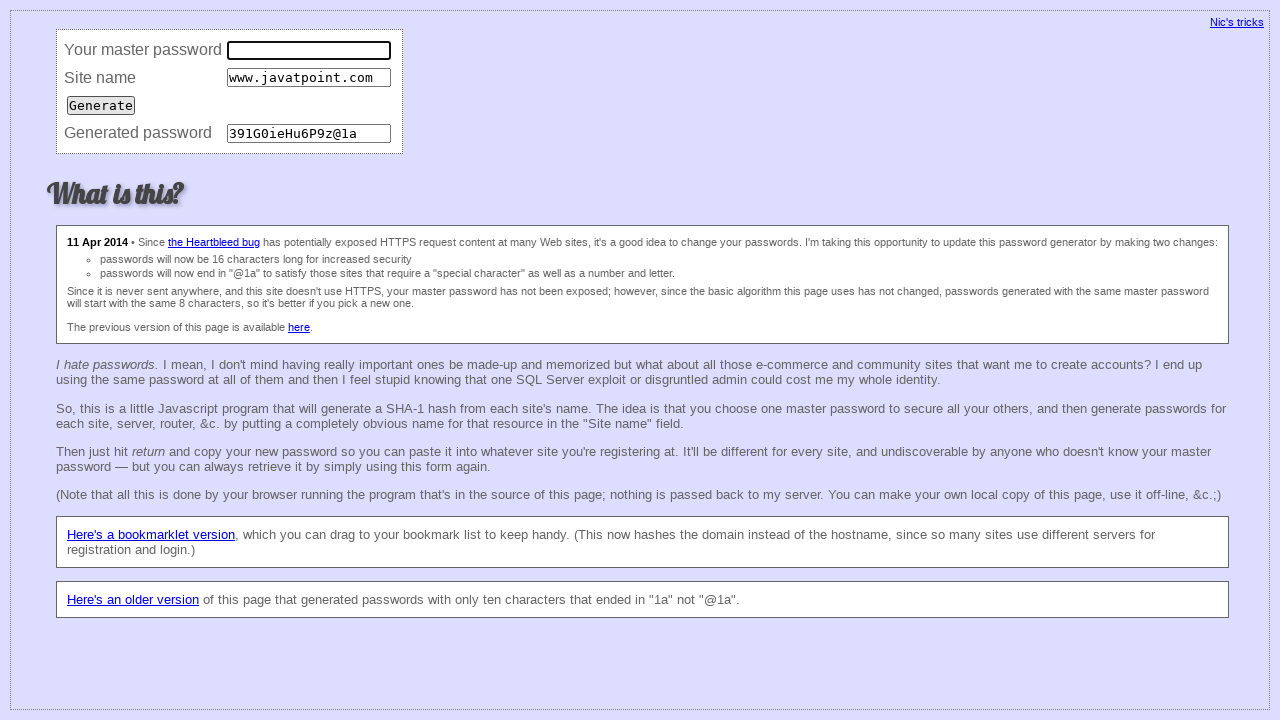

Filled master password field with different password on xpath=//html/body/form/table/tbody/tr[1]/td[2]/input
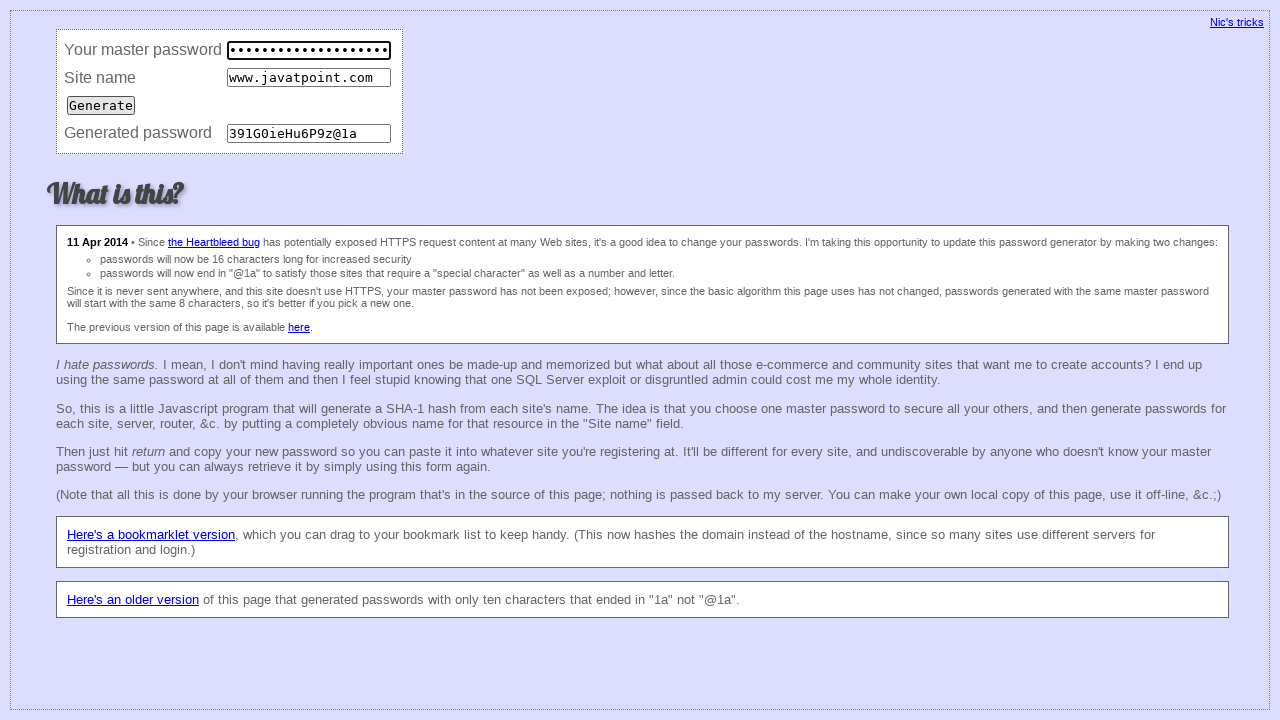

Cleared site name field for third generation on xpath=//html/body/form/table/tbody/tr[2]/td[2]/input
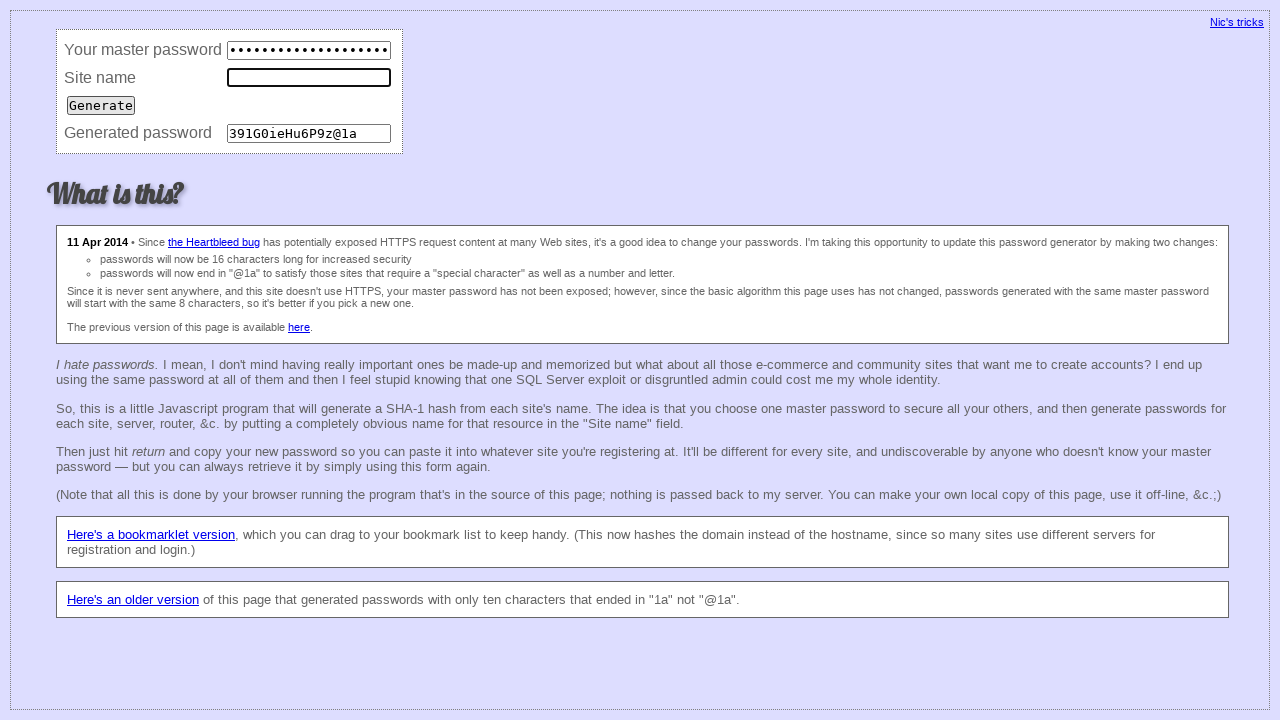

Filled site name field with www.javatpoint.com for third generation on xpath=//html/body/form/table/tbody/tr[2]/td[2]/input
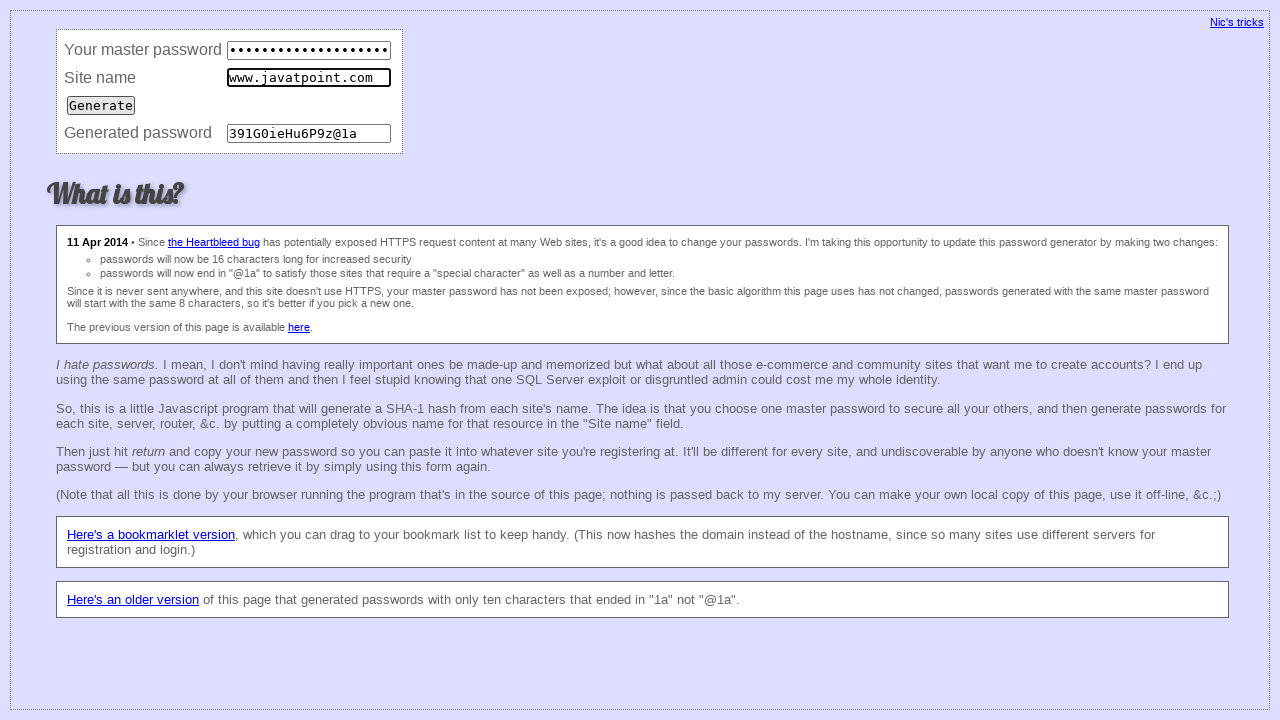

Clicked generate button for third password generation with different master password at (101, 105) on xpath=//html/body/form/table/tbody/tr[3]/td/input
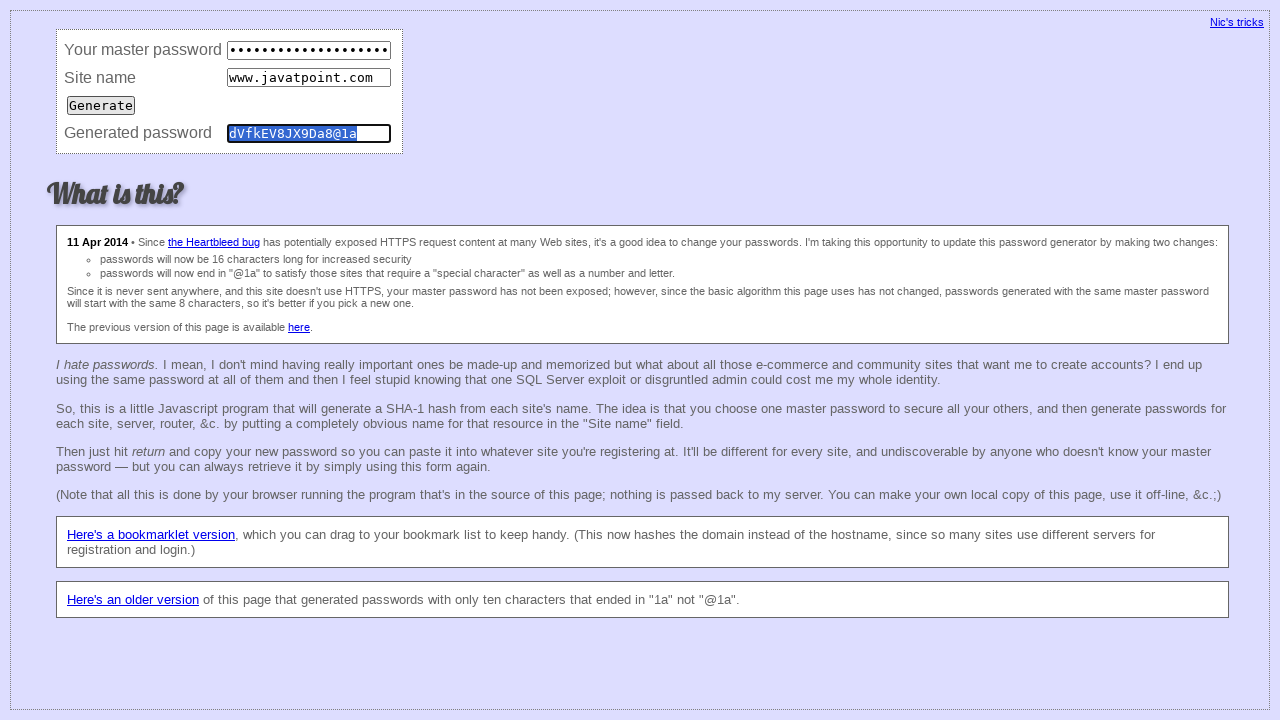

Retrieved third generated password with different master password
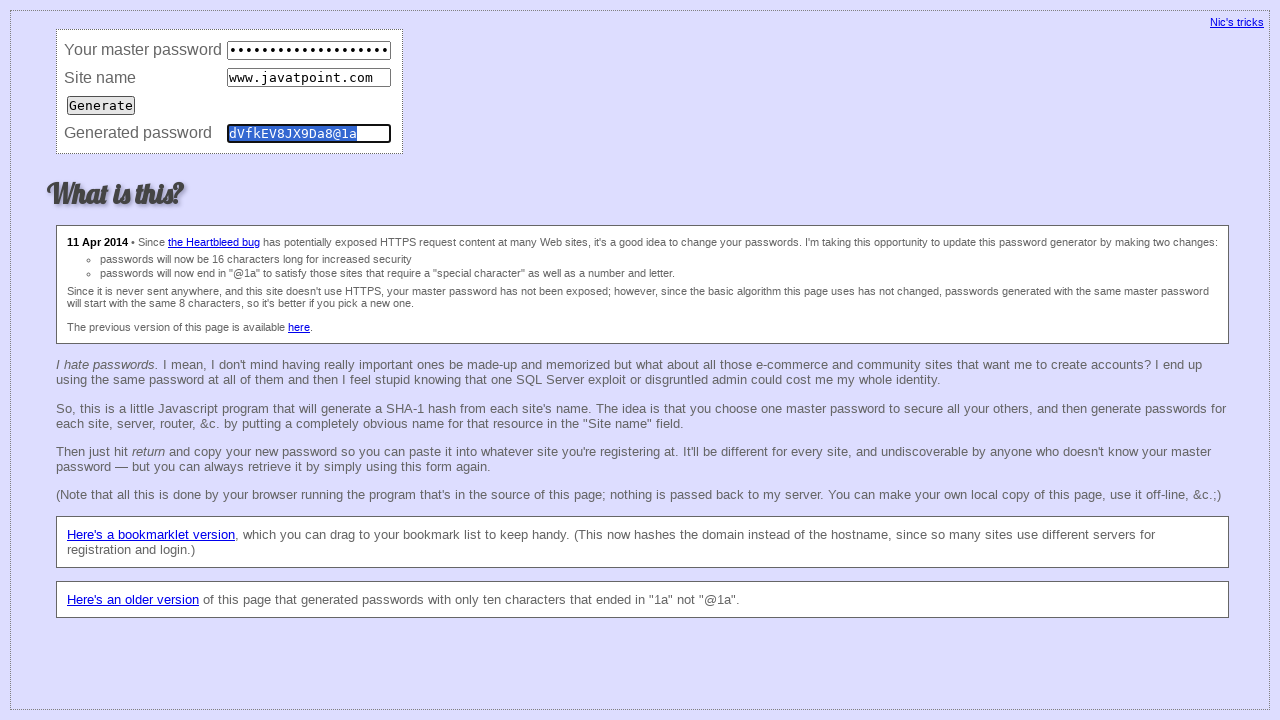

Cleared master password field for fourth generation on xpath=//html/body/form/table/tbody/tr[1]/td[2]/input
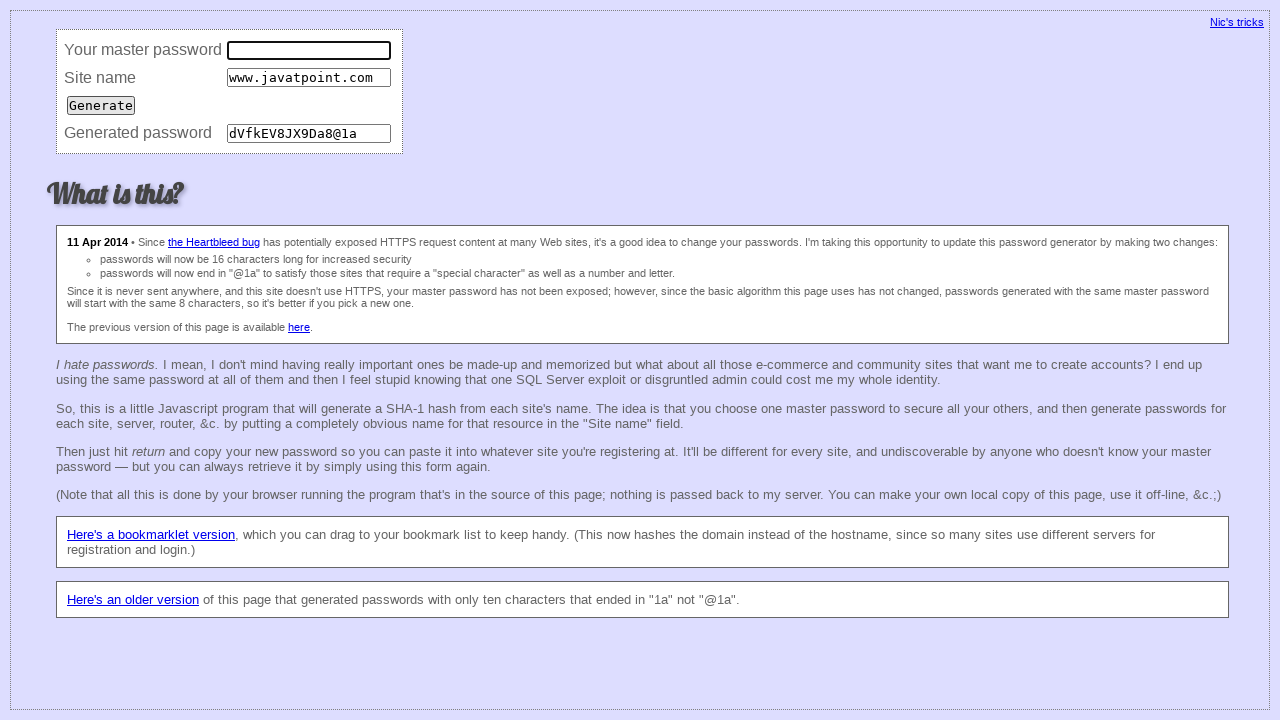

Filled master password field with original special characters for fourth generation on xpath=//html/body/form/table/tbody/tr[1]/td[2]/input
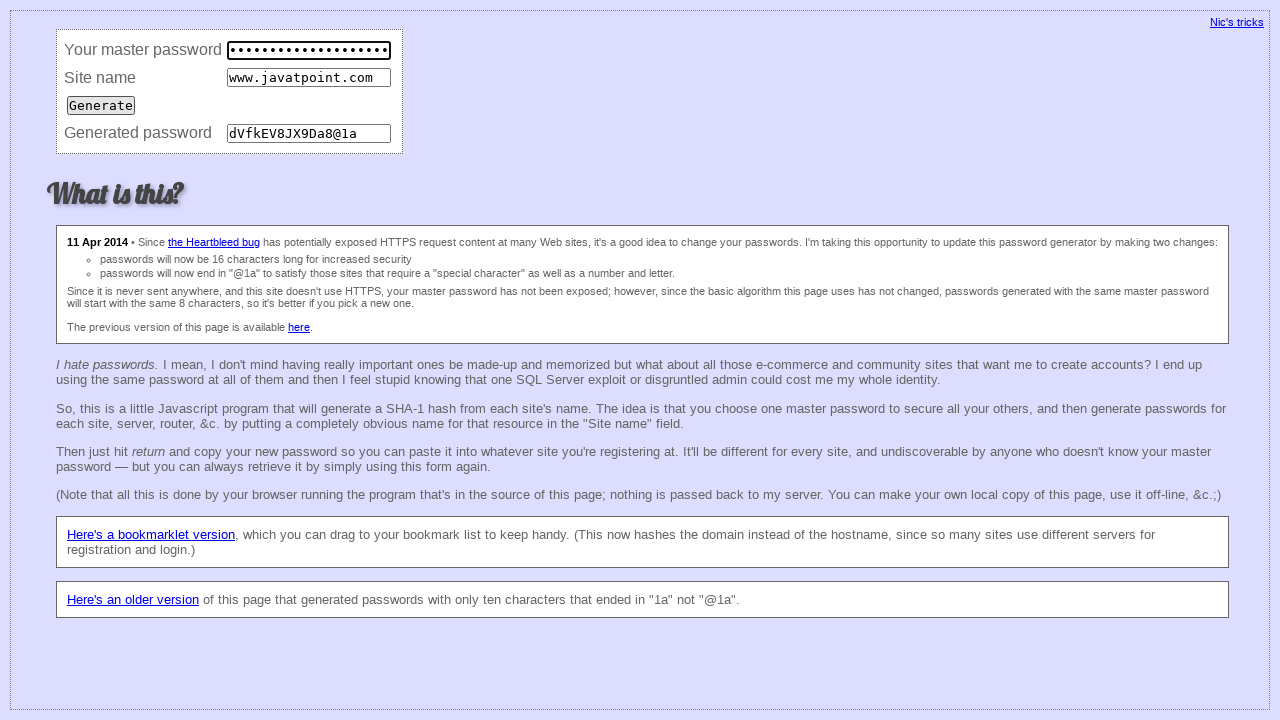

Cleared site name field for fourth generation on xpath=//html/body/form/table/tbody/tr[2]/td[2]/input
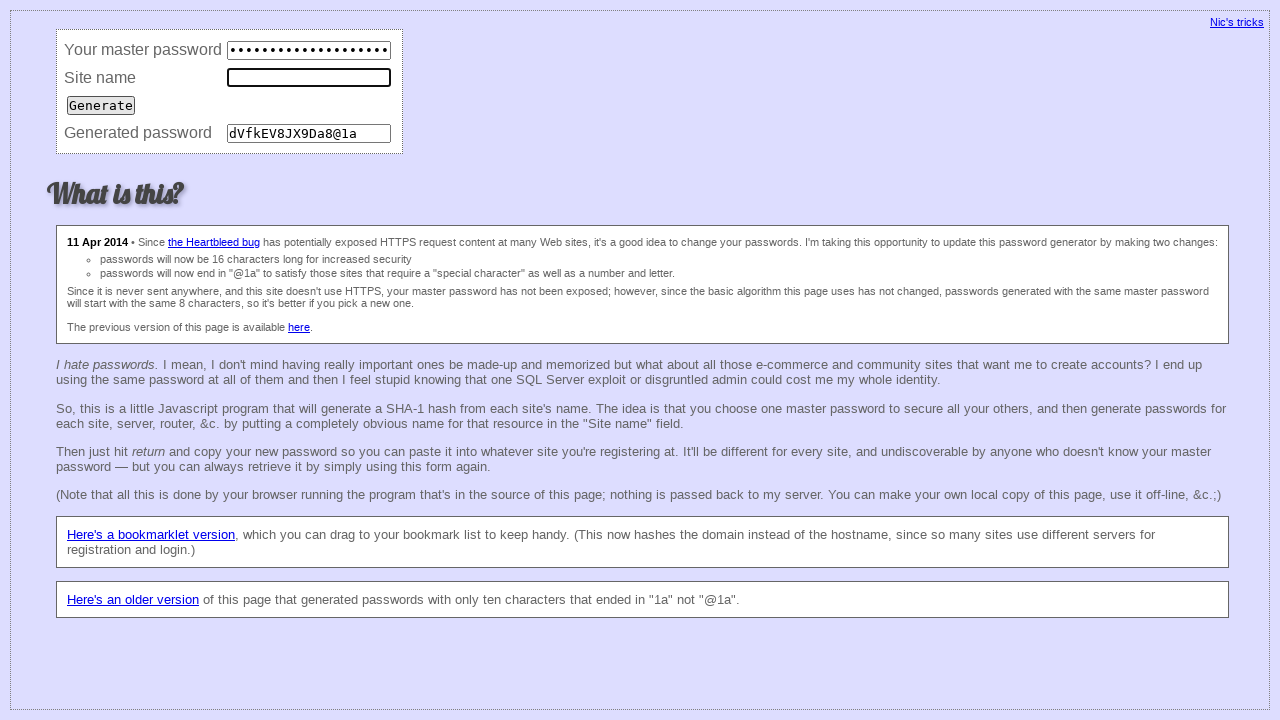

Filled site name field with different site livejournal.com on xpath=//html/body/form/table/tbody/tr[2]/td[2]/input
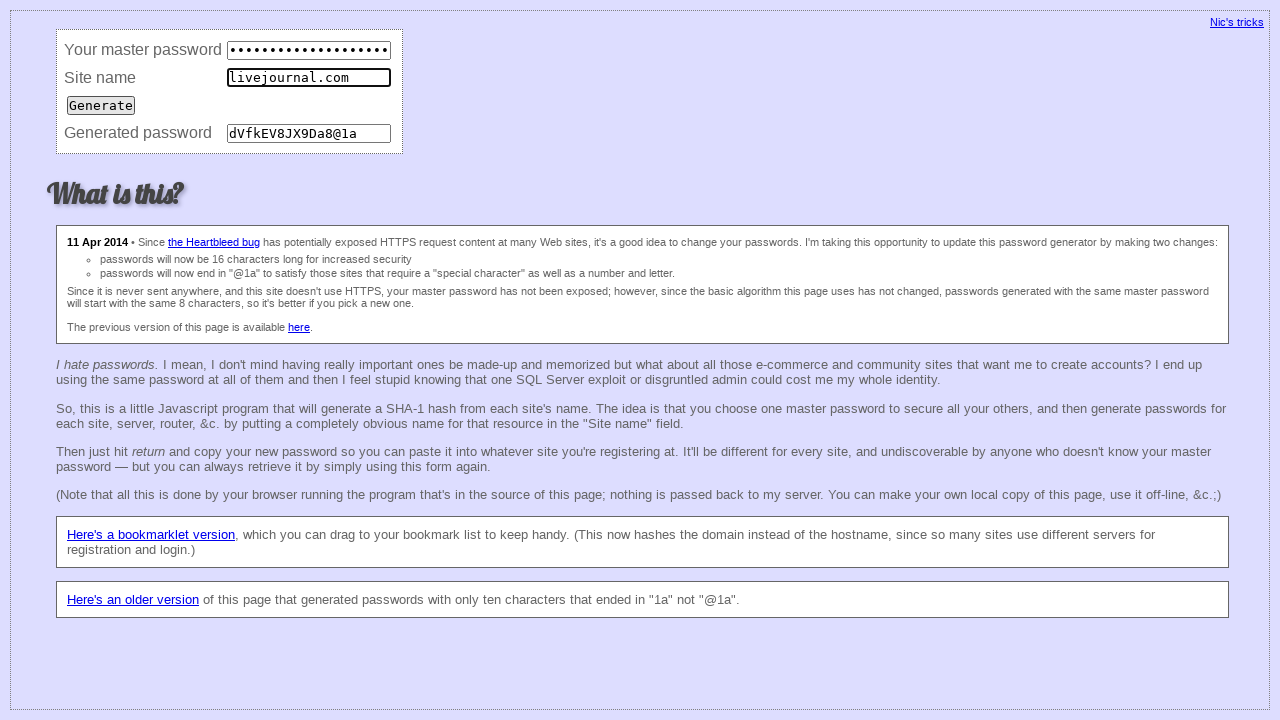

Clicked generate button for fourth password generation with different site at (101, 105) on xpath=//html/body/form/table/tbody/tr[3]/td/input
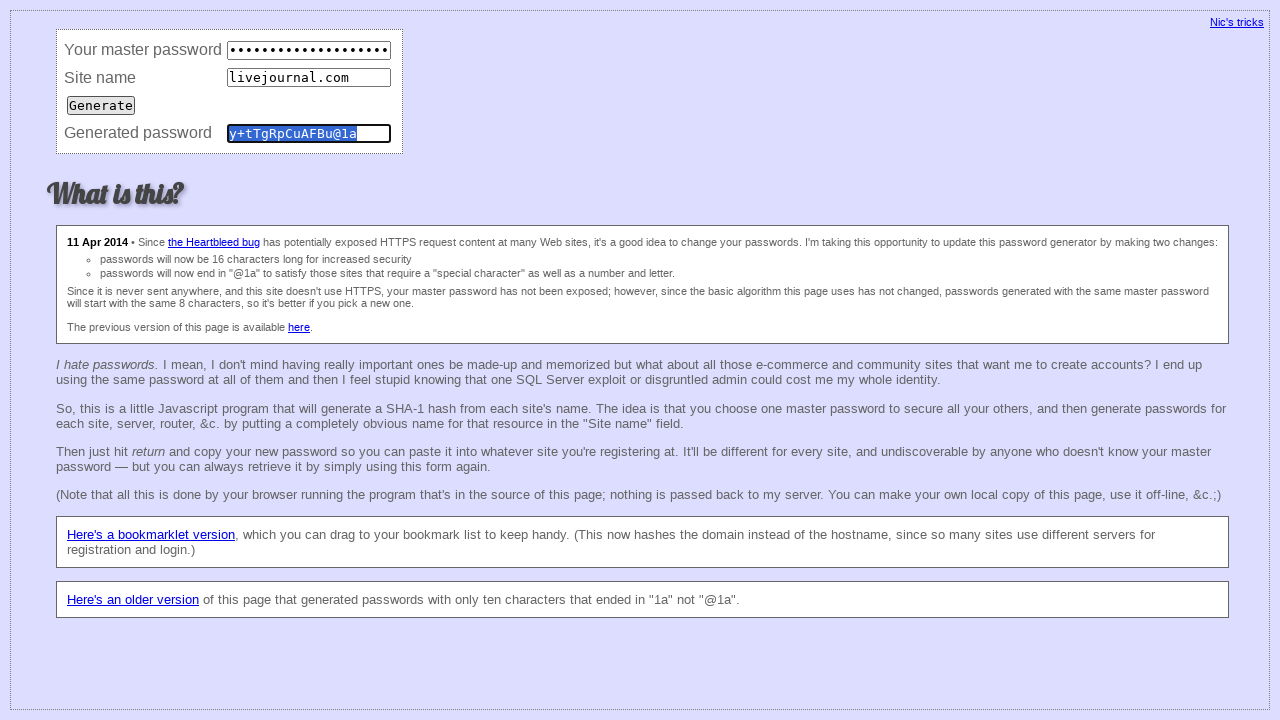

Retrieved fourth generated password with different site
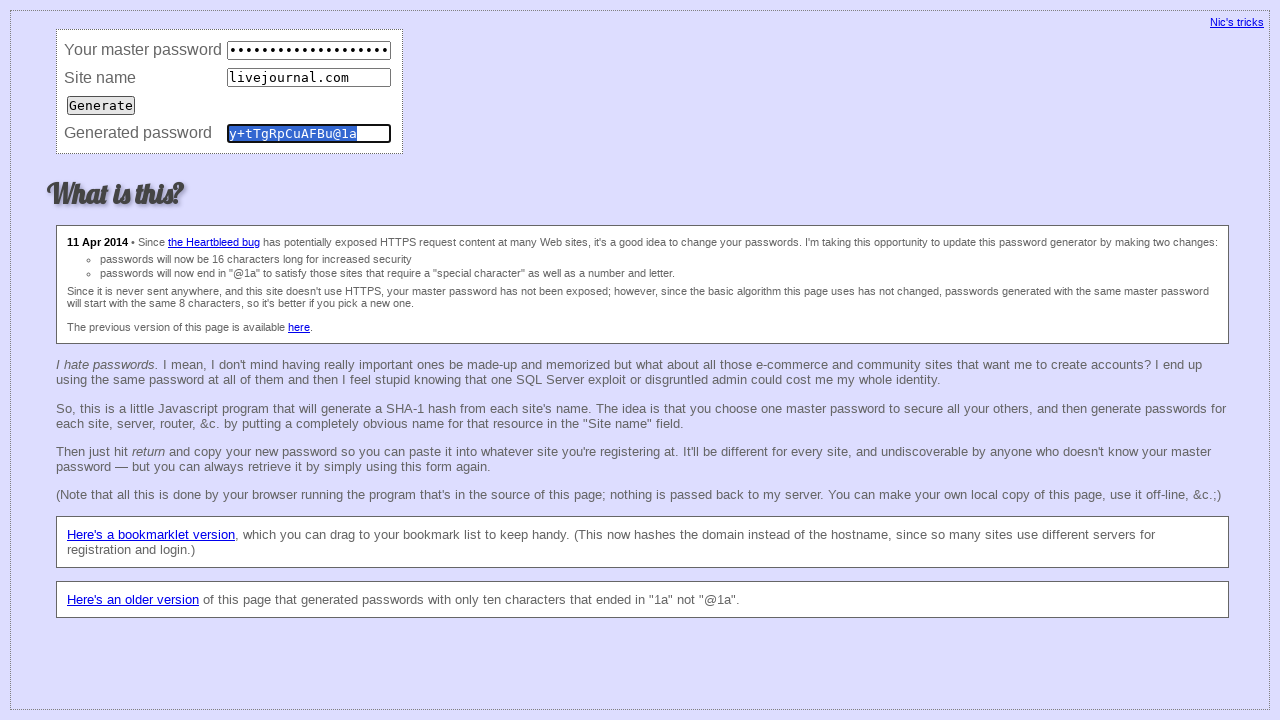

Assertion passed: same inputs produced same password (consistency verified)
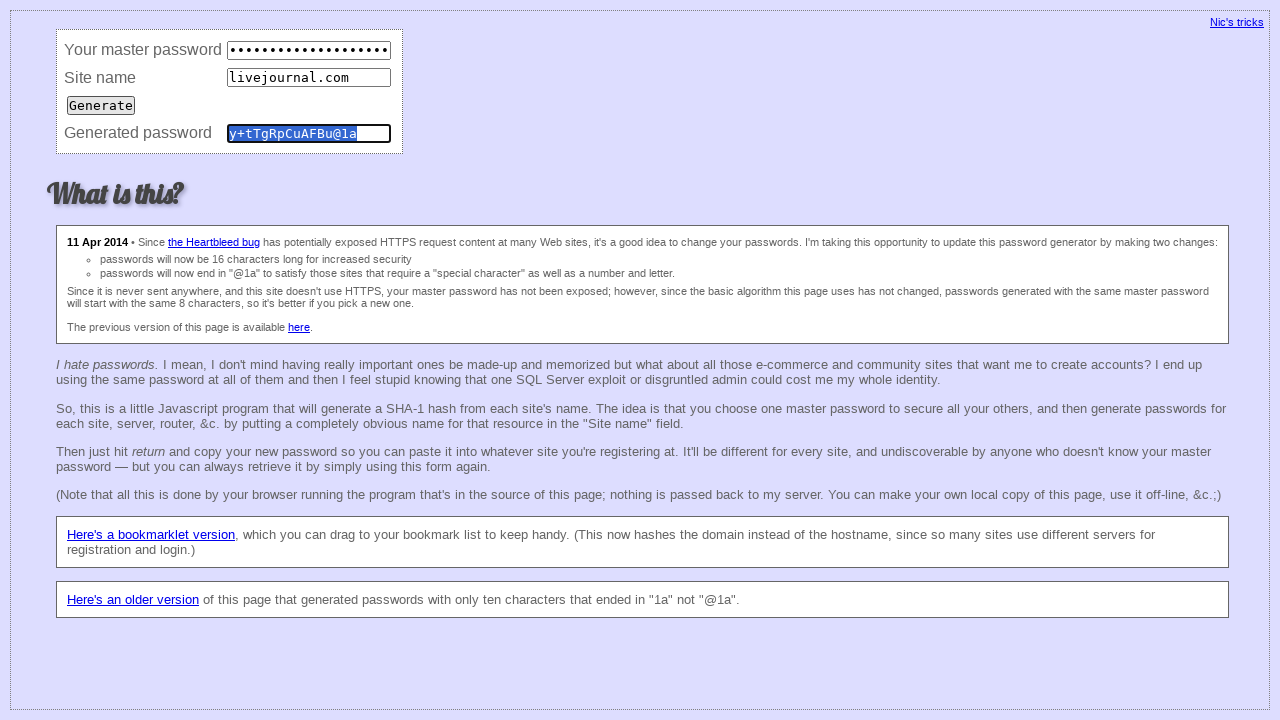

Assertion passed: different master password produced different password
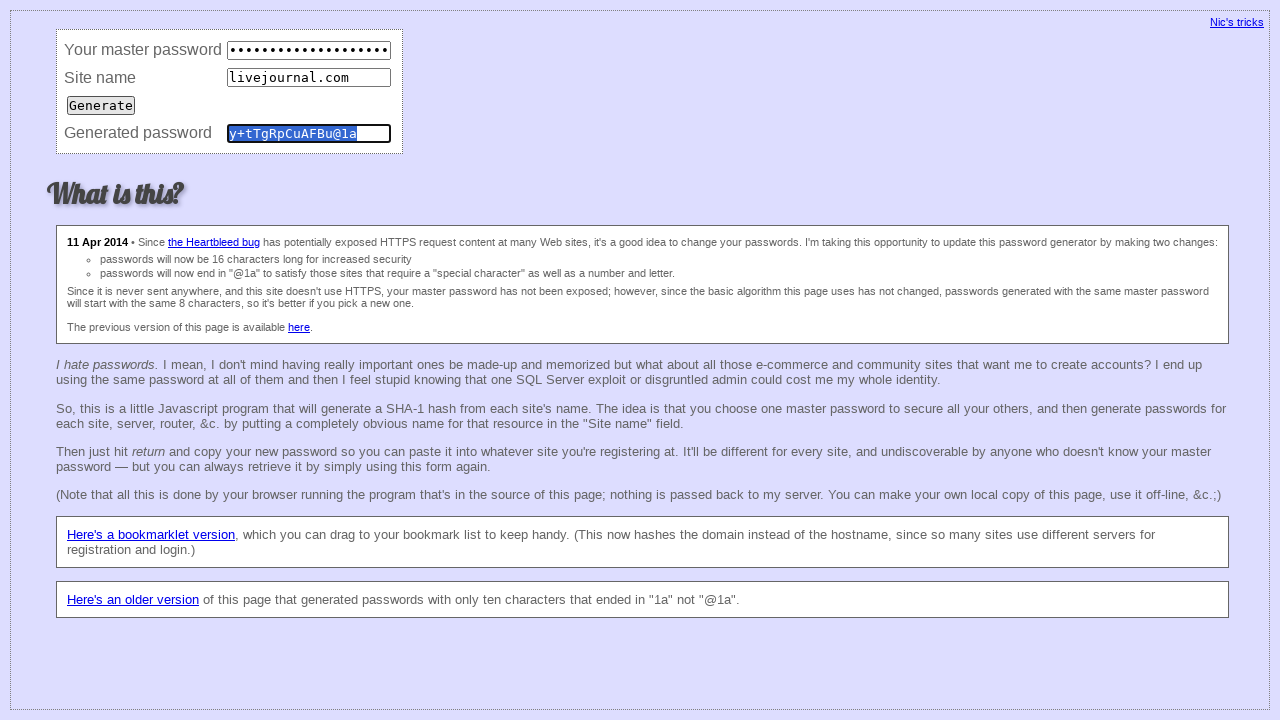

Assertion passed: different site produced different password (uniqueness verified)
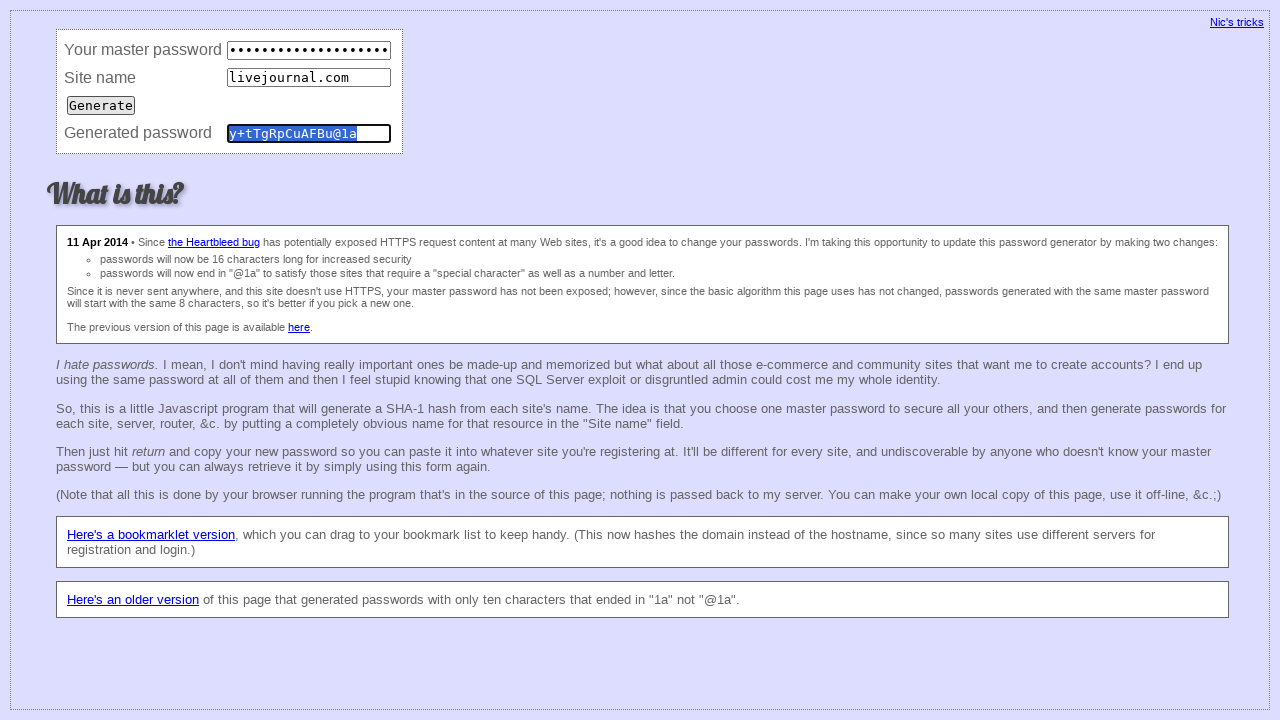

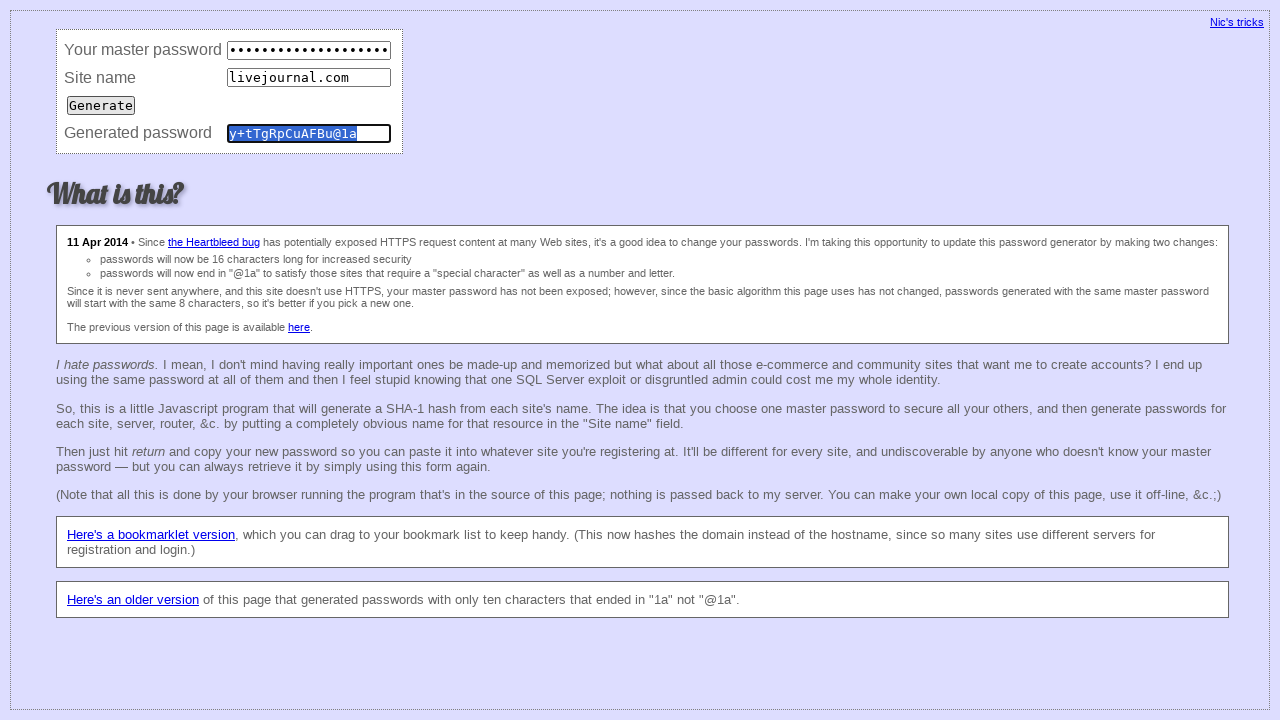